Tests credit card navigation by clicking through to cash rewards credit cards section

Starting URL: https://www.bankofamerica.com

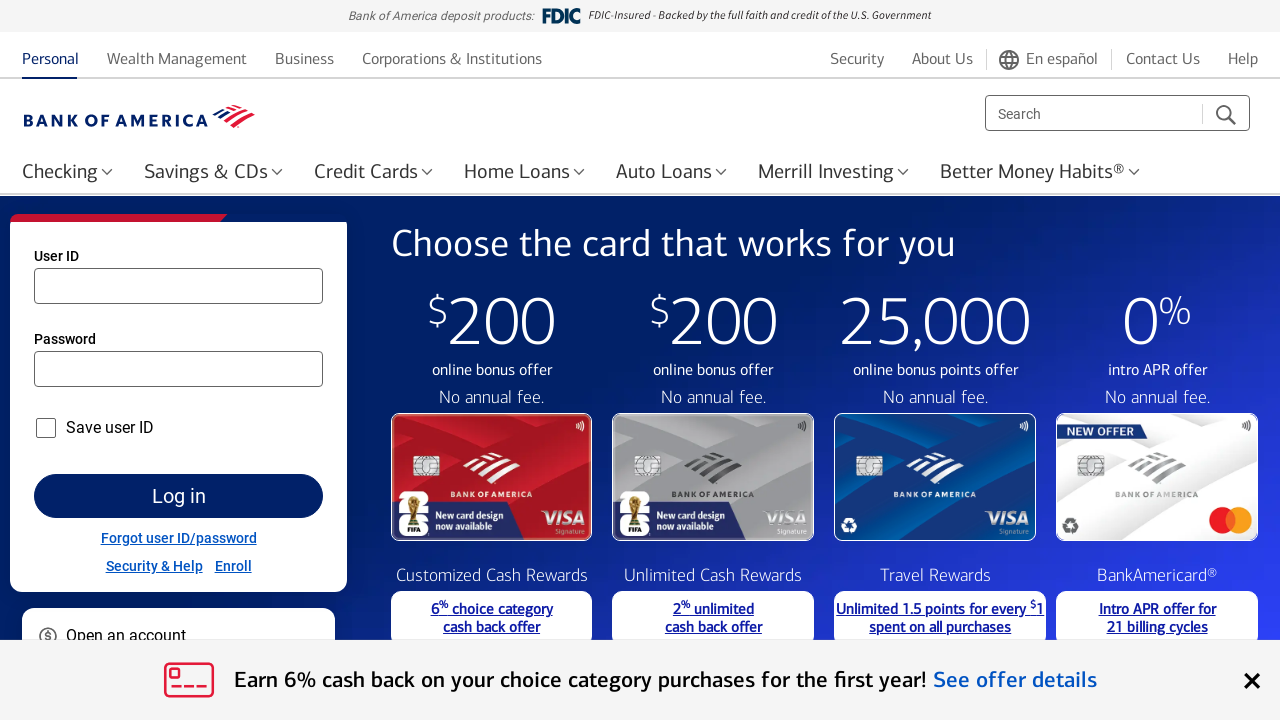

Clicked on Credit Cards navigation link at (366, 171) on text='Credit Cards'
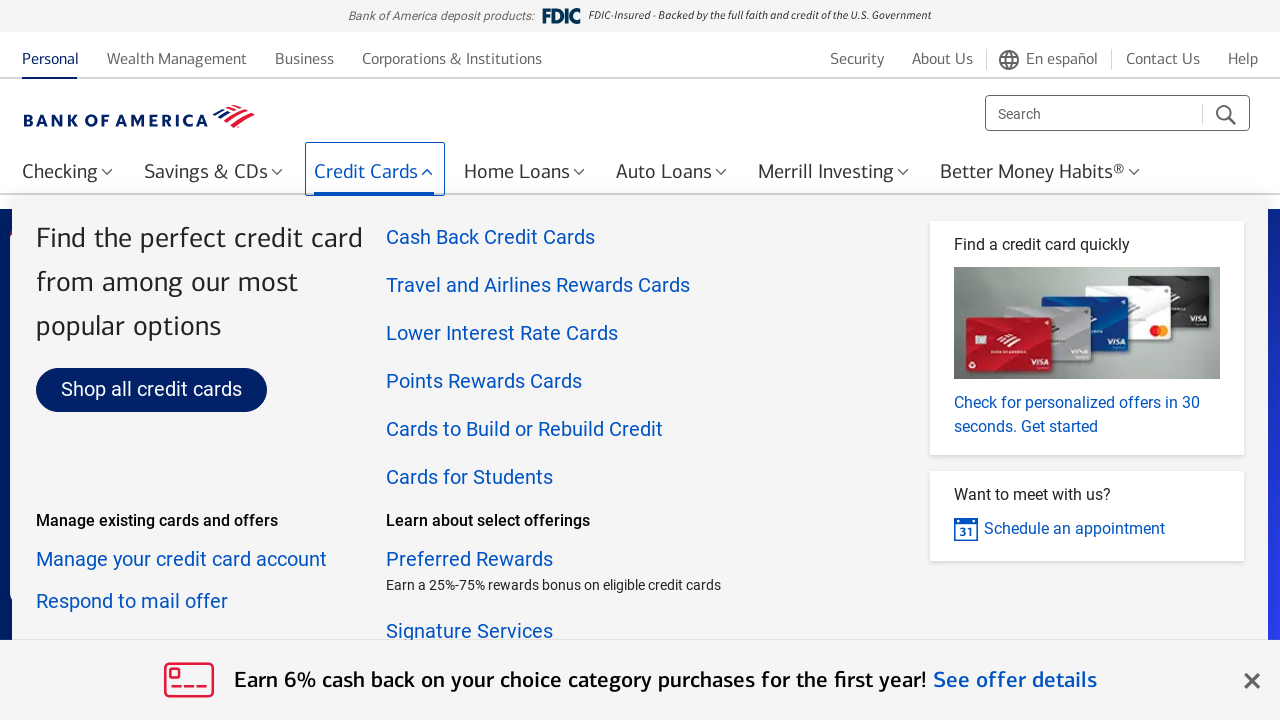

Clicked on cash rewards credit cards section at (490, 237) on #cashRewardsCards
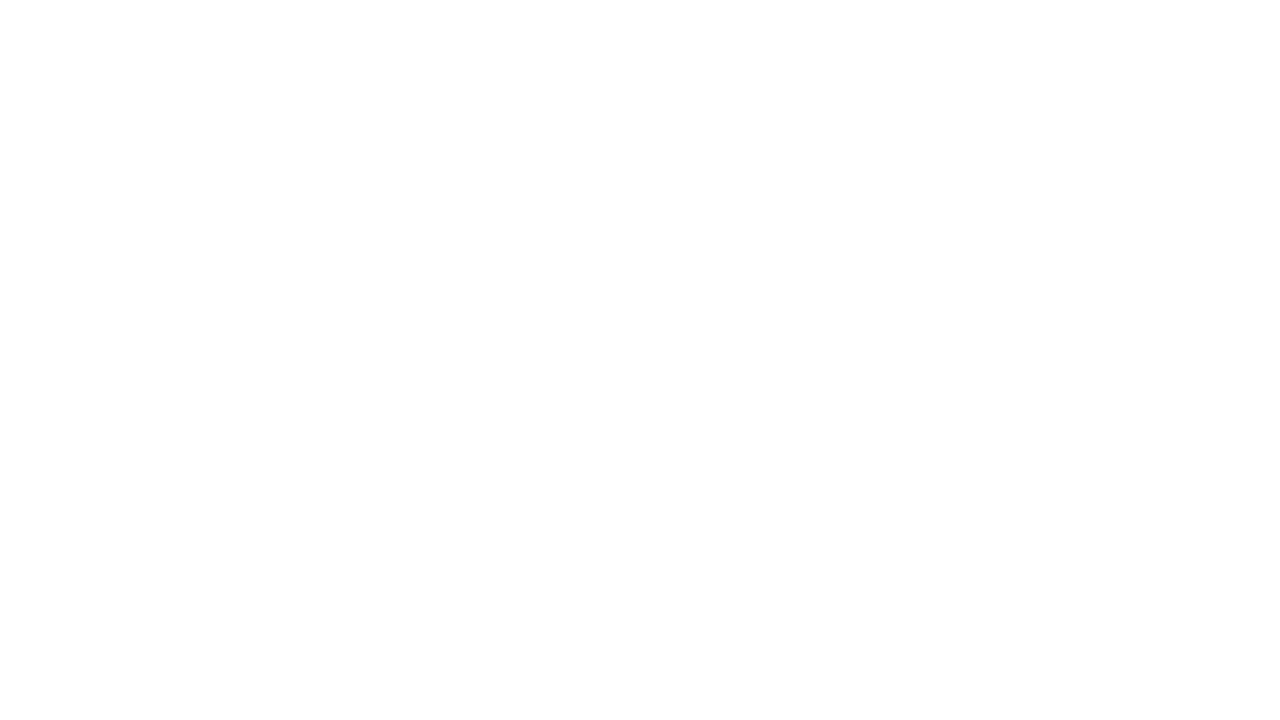

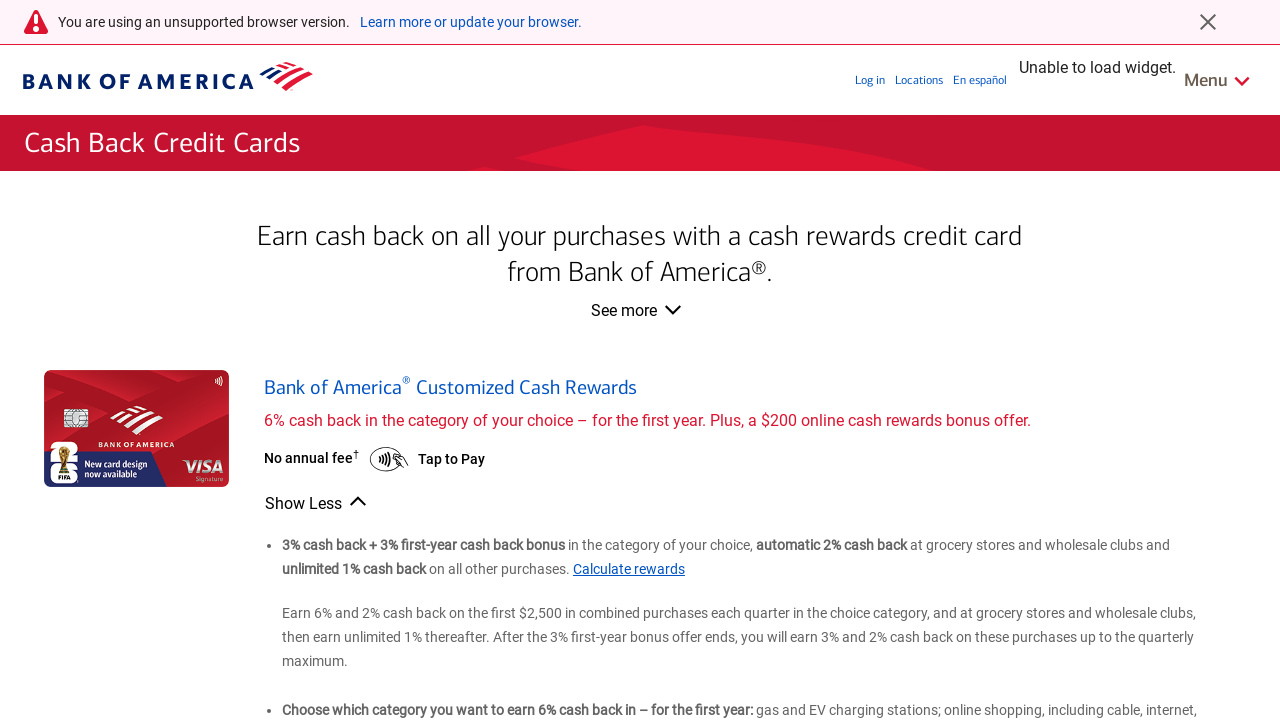